Tests select dropdown functionality by selecting single and multiple options from dropdown menus

Starting URL: https://savkk.github.io/selenium-practice/

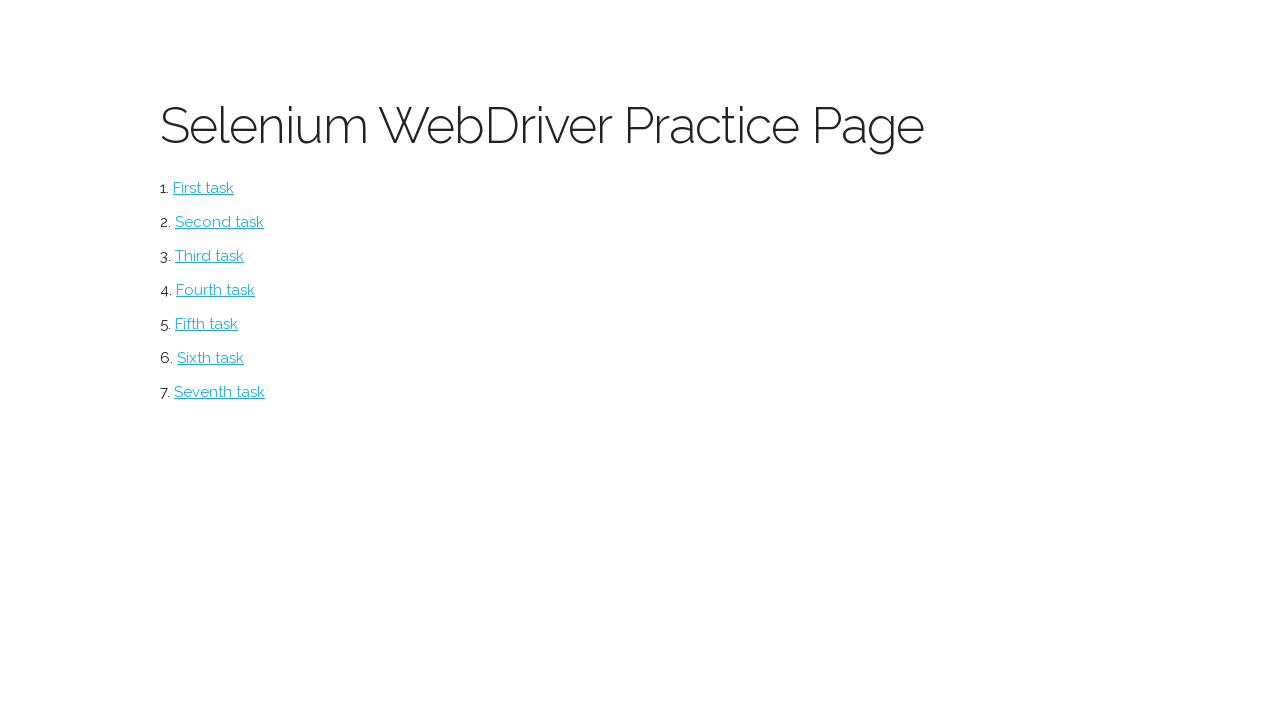

Clicked on select page link at (210, 256) on #select
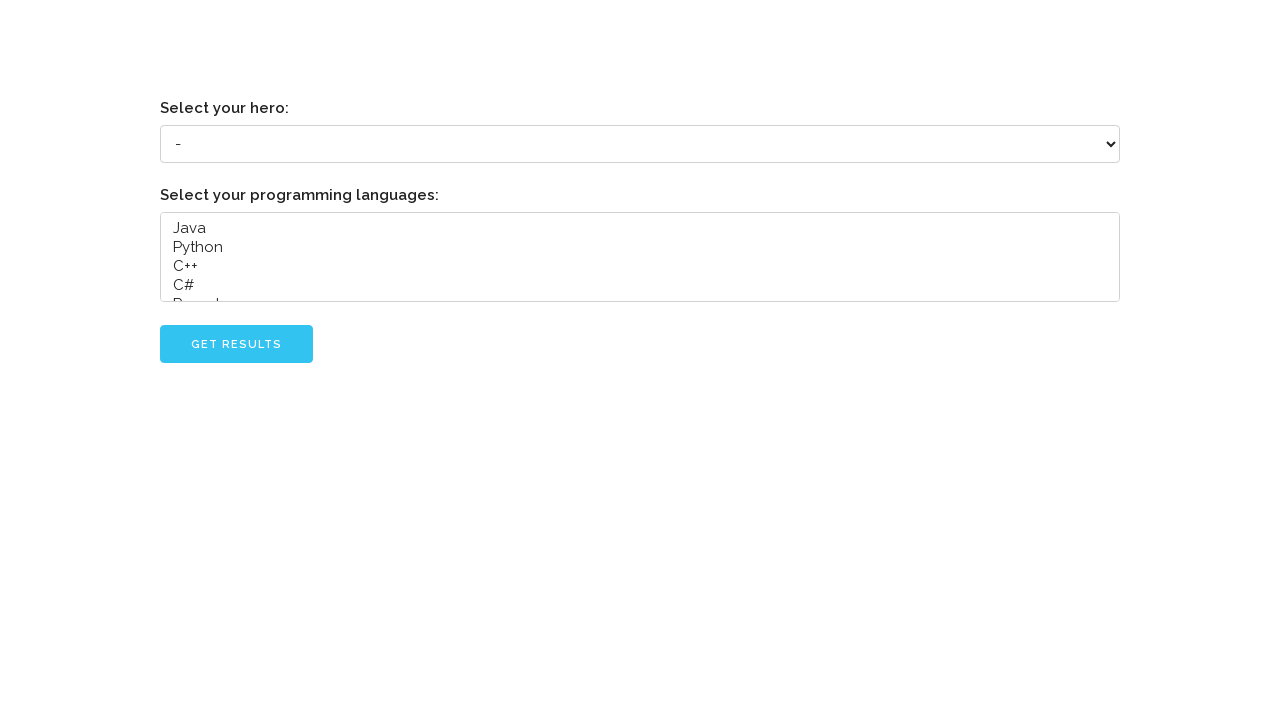

Selected 'Frederick Phillips Brooks, Jr.' from hero dropdown on select[name='hero']
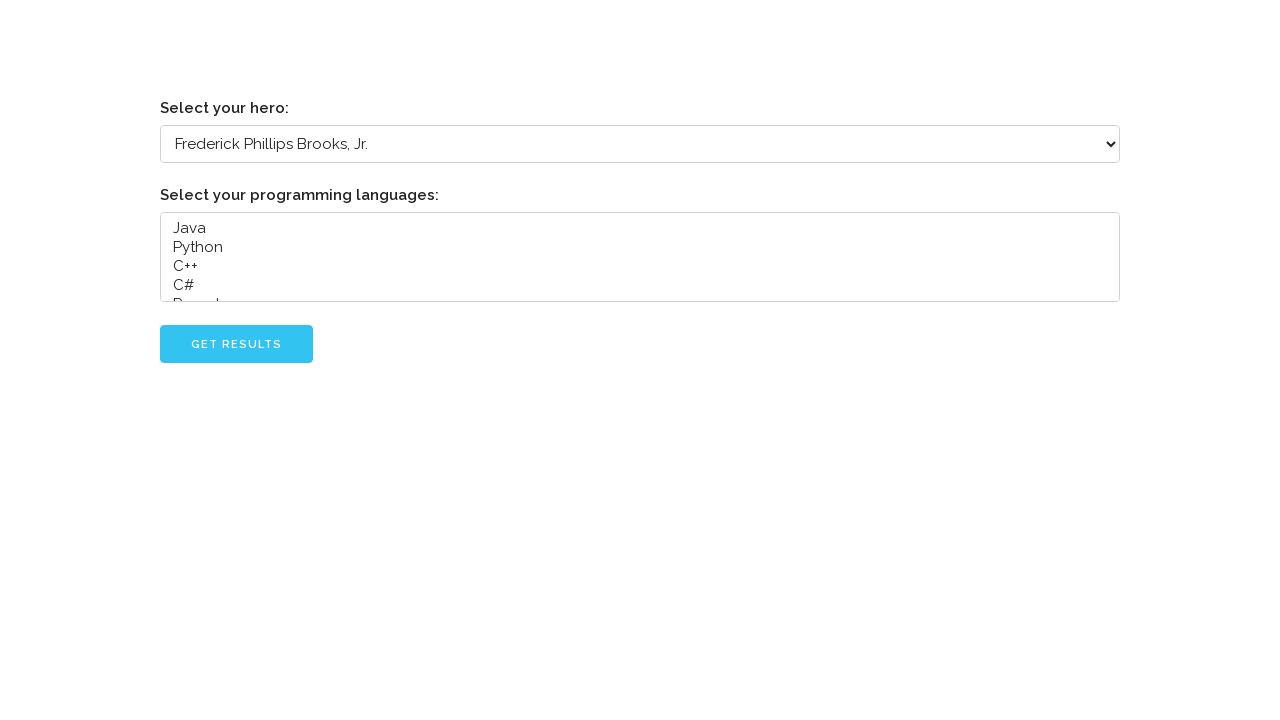

Selected multiple languages: Java, C++, Pascal on select[name='languages']
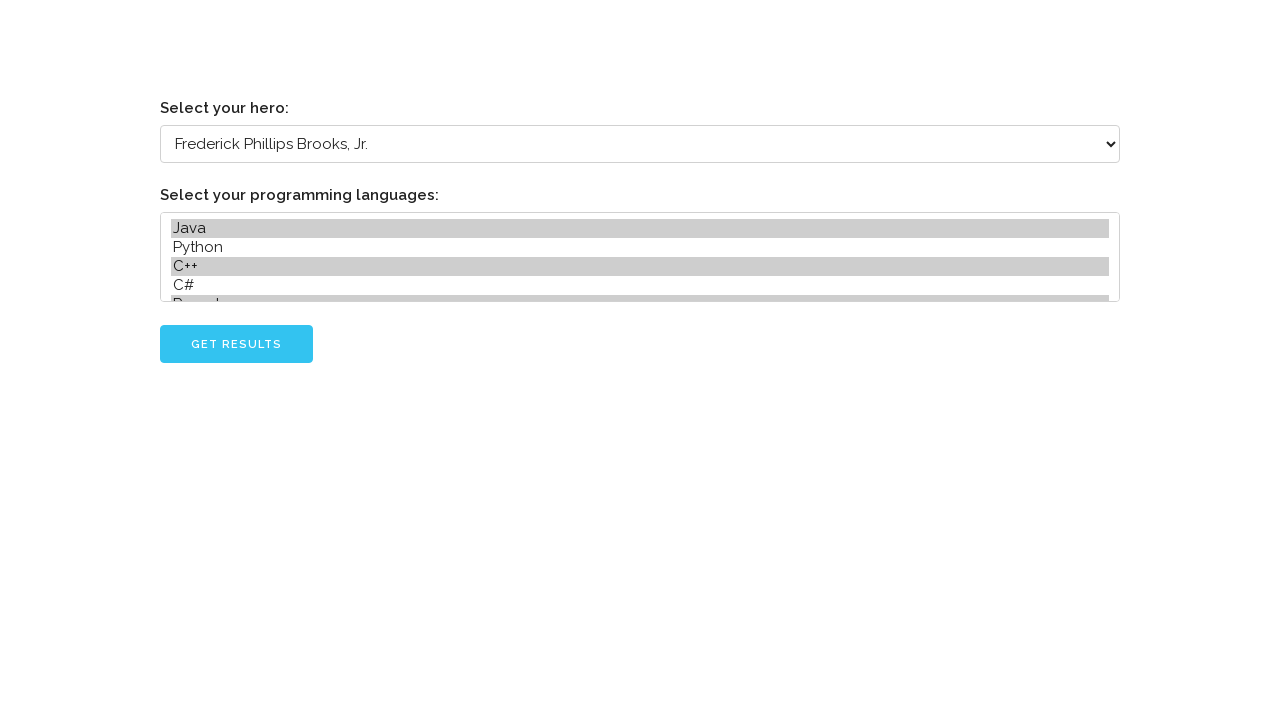

Clicked go button to submit selections at (236, 344) on #go
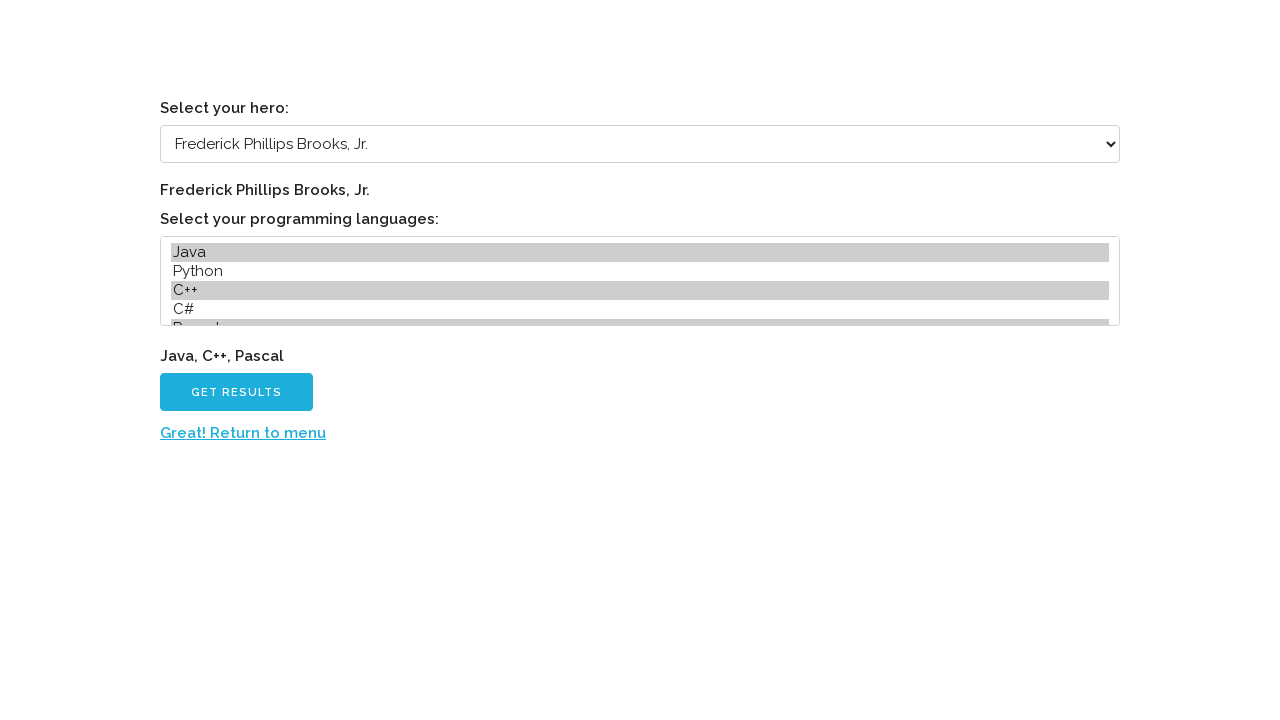

Results appeared after form submission
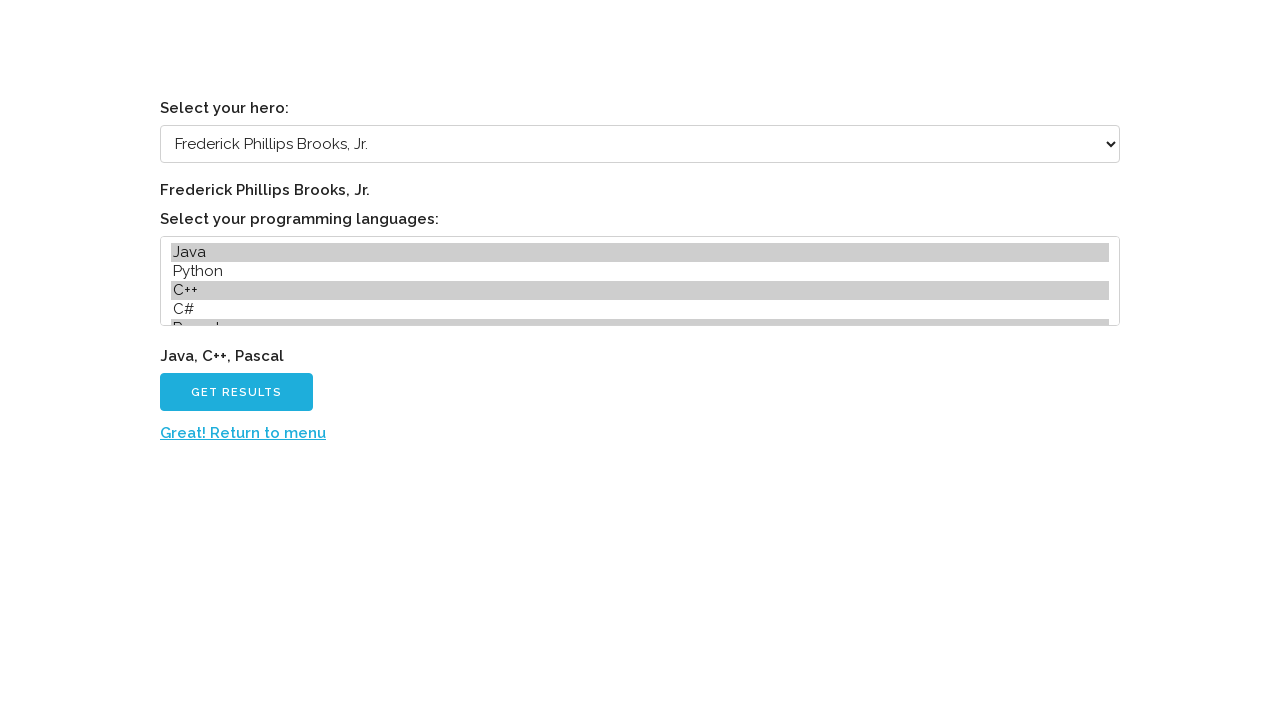

Clicked return to menu link at (243, 433) on xpath=//a[.='Great! Return to menu']
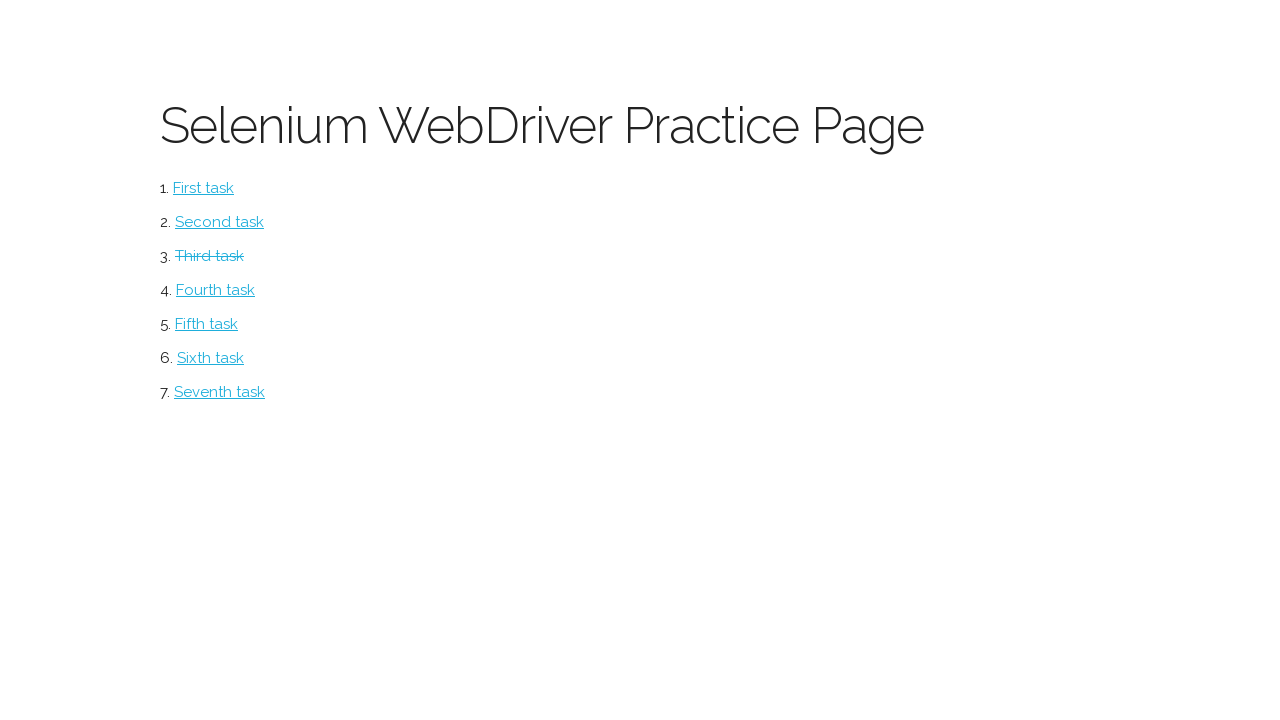

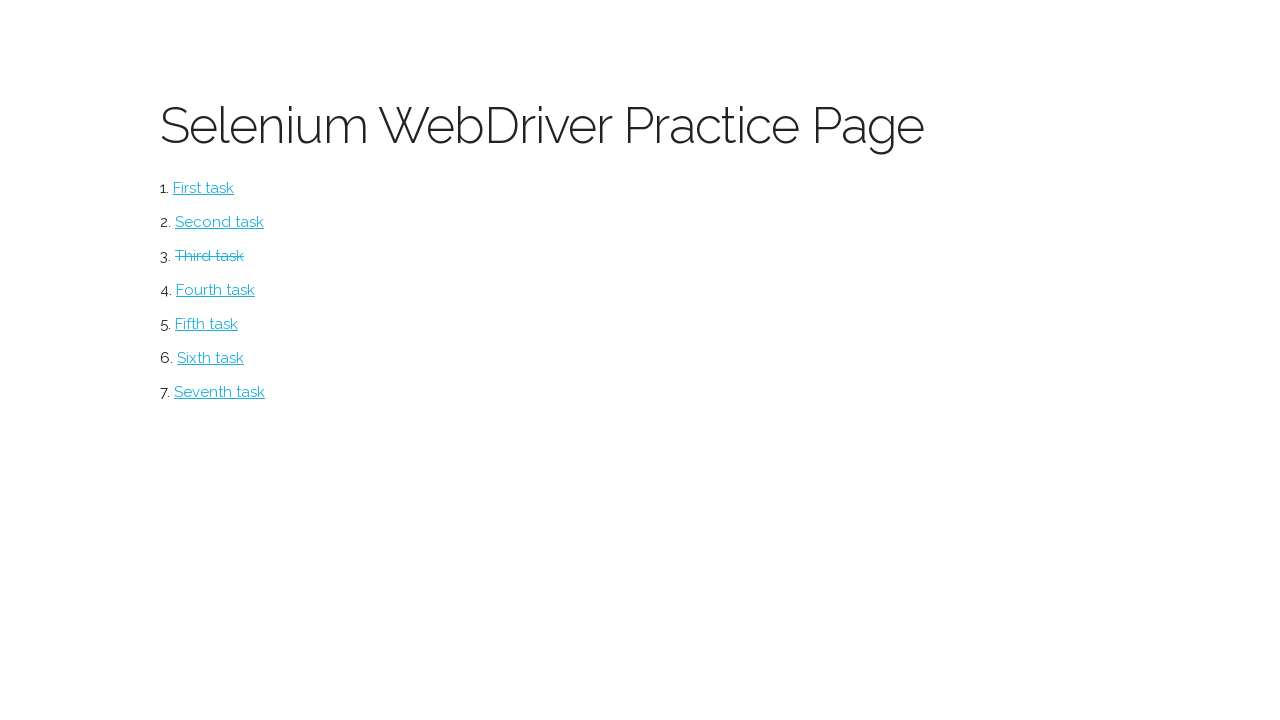